Tests confirmation alert handling by clicking a button to trigger an alert and then dismissing it

Starting URL: https://leafground.com/alert.xhtml

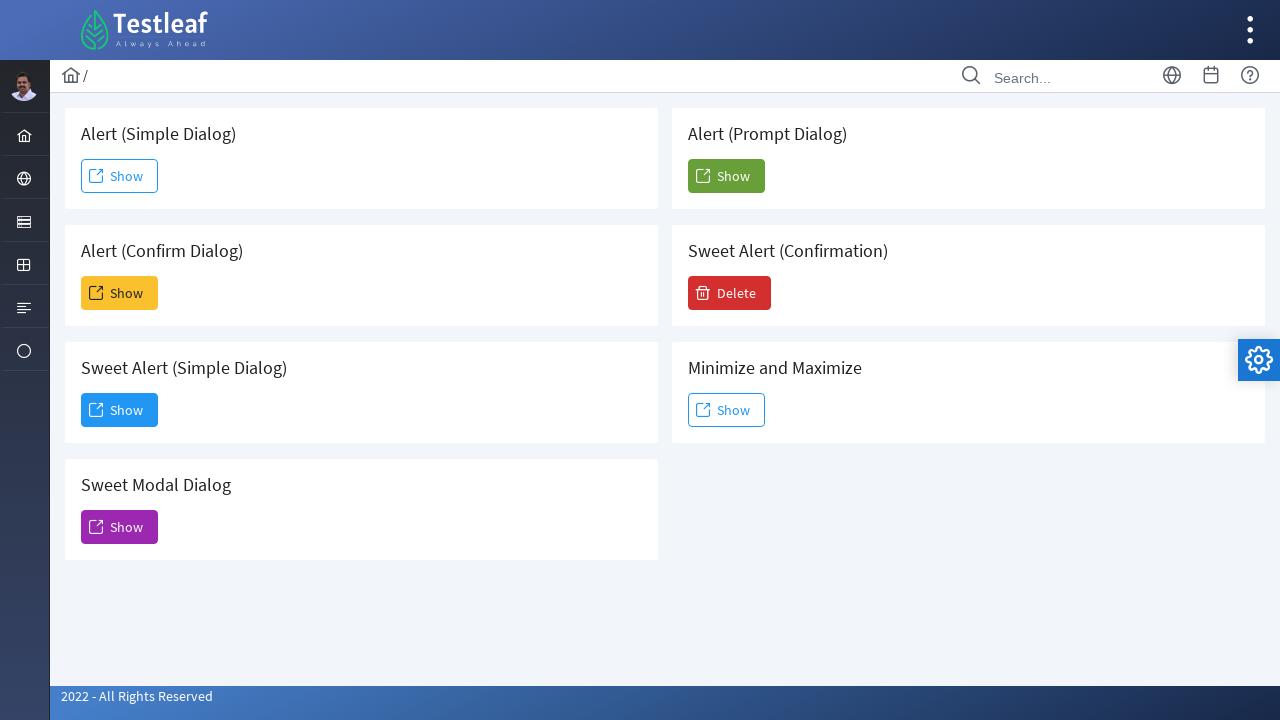

Clicked button to trigger confirmation alert at (120, 293) on xpath=(//span[contains(text(),'Show')])[2]
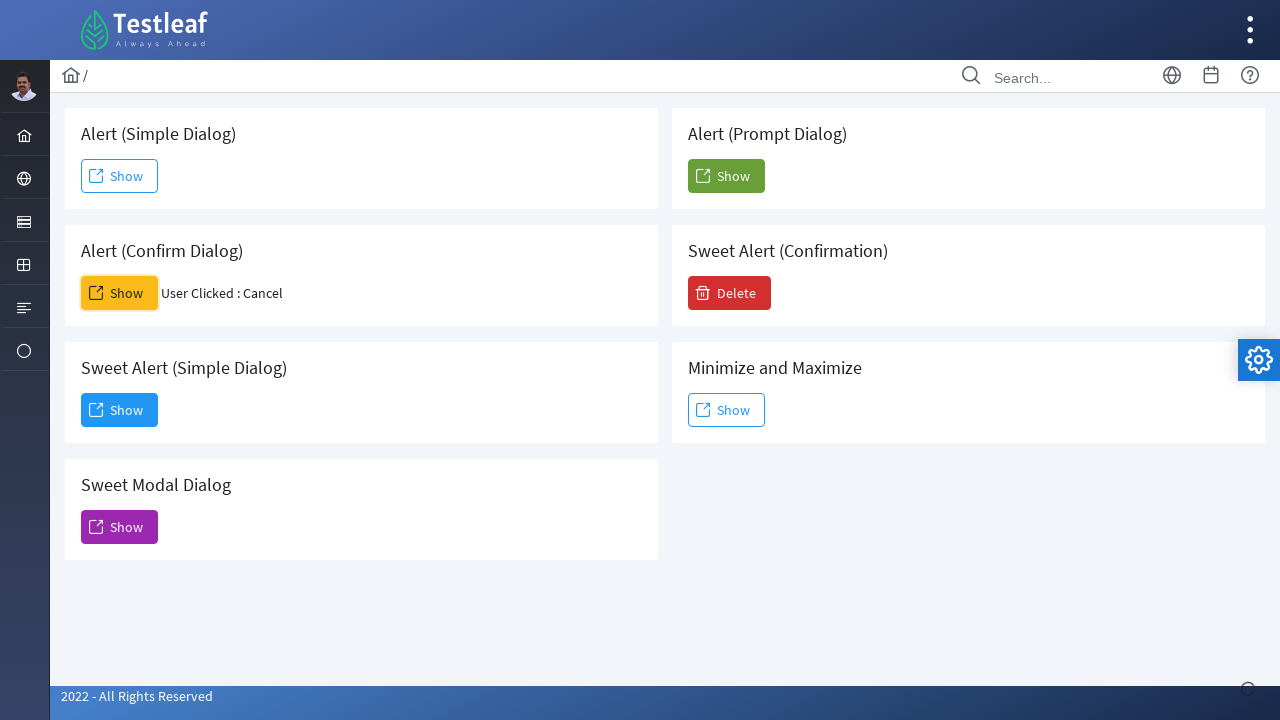

Set up dialog handler to dismiss alerts
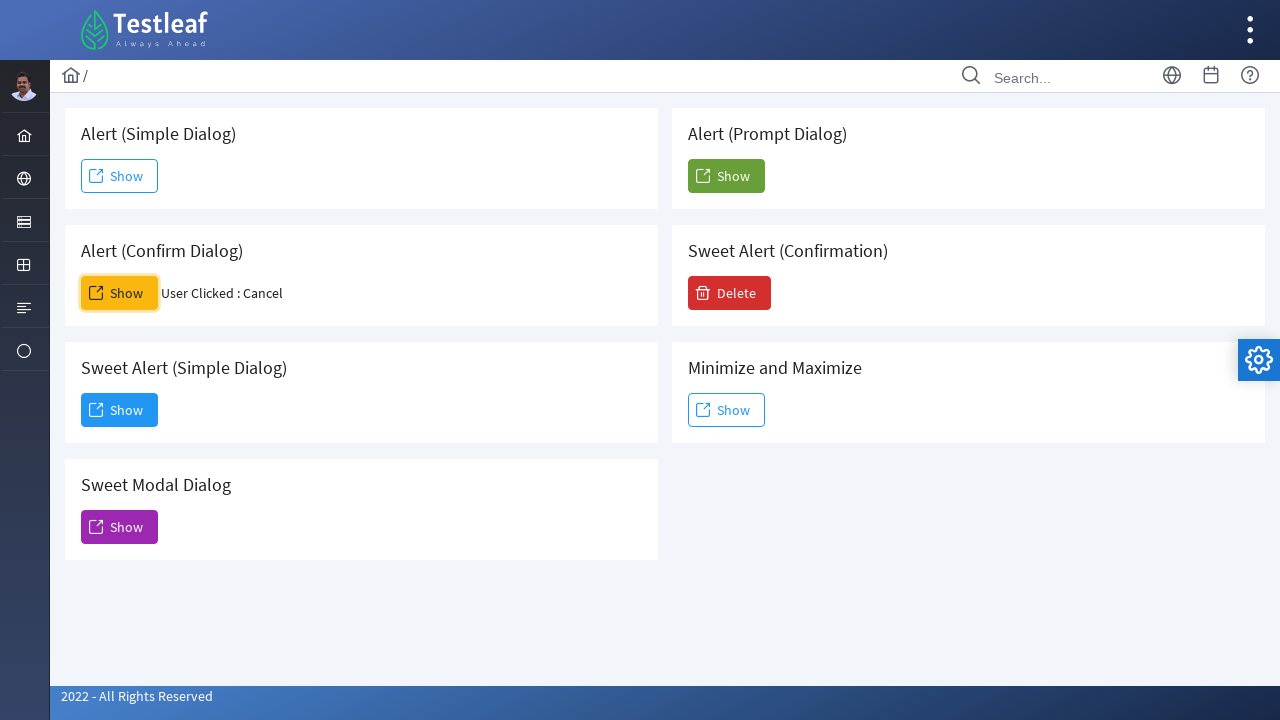

Waited for pending dialogs to trigger
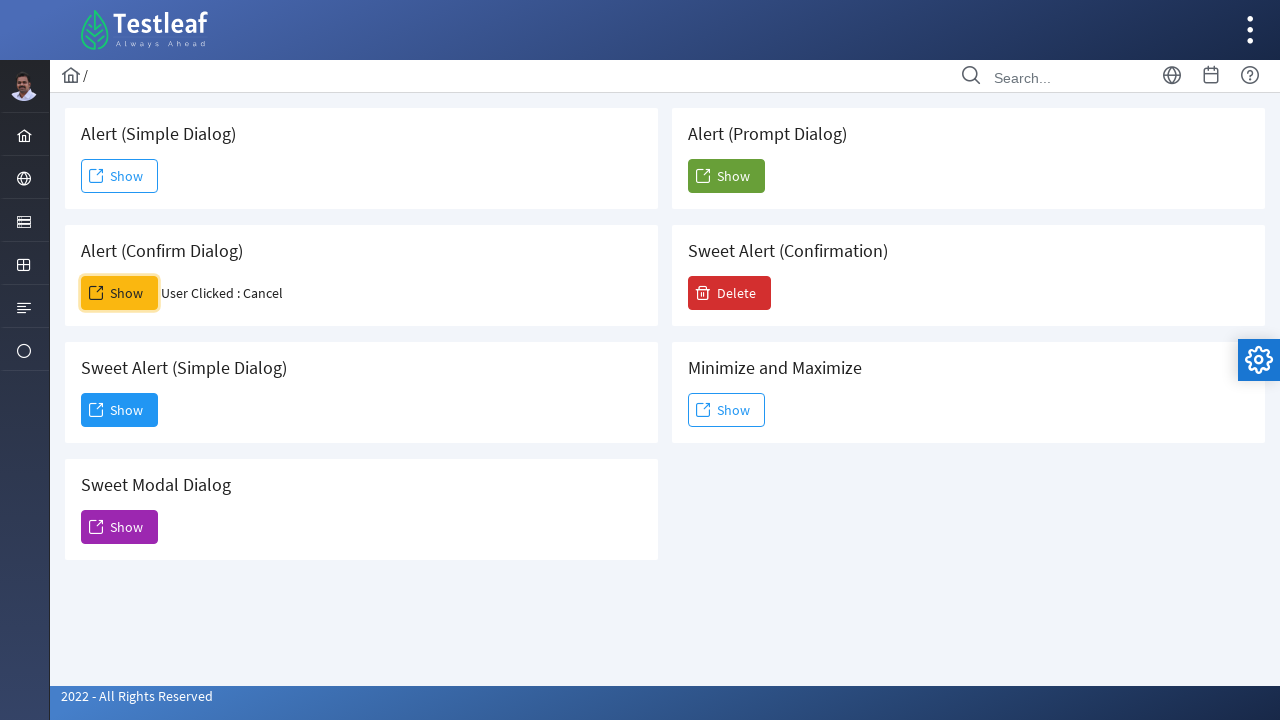

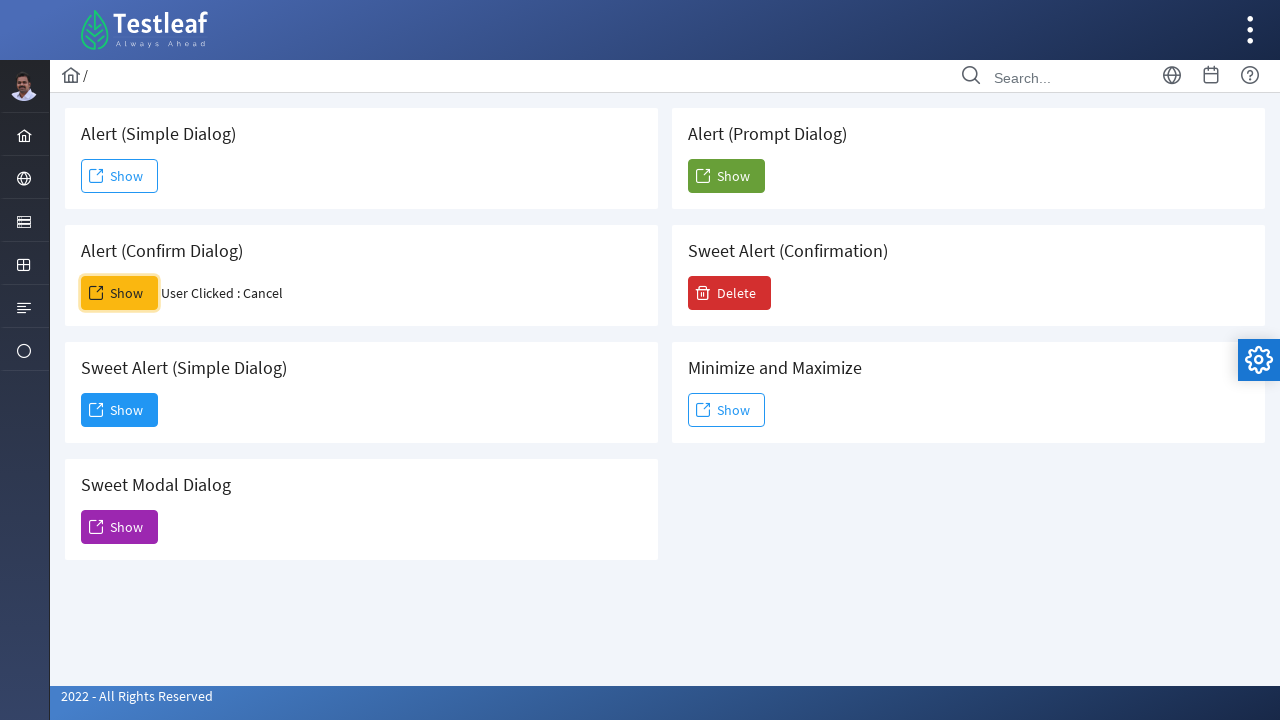